Tests double-click functionality by navigating to jQuery's dblclick documentation page, switching to an iframe, and performing a double-click on a div element to verify color change behavior.

Starting URL: http://api.jquery.com/dblclick/

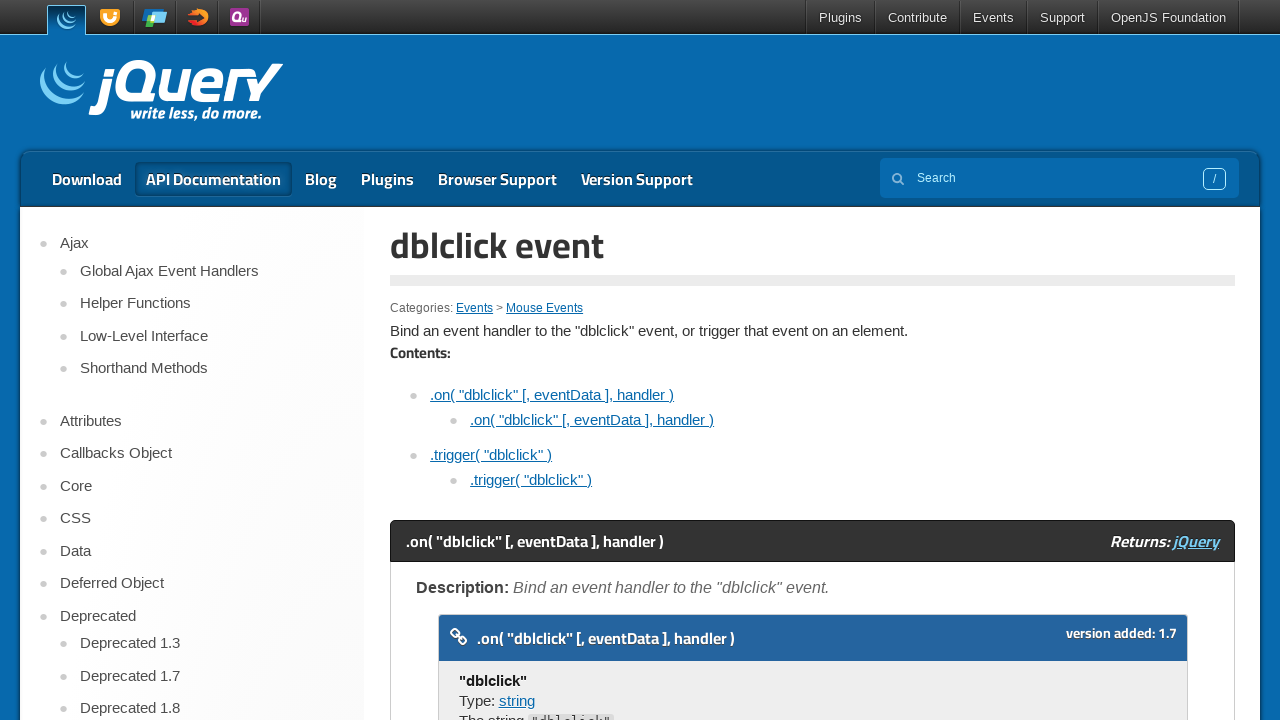

Located the first iframe on the page
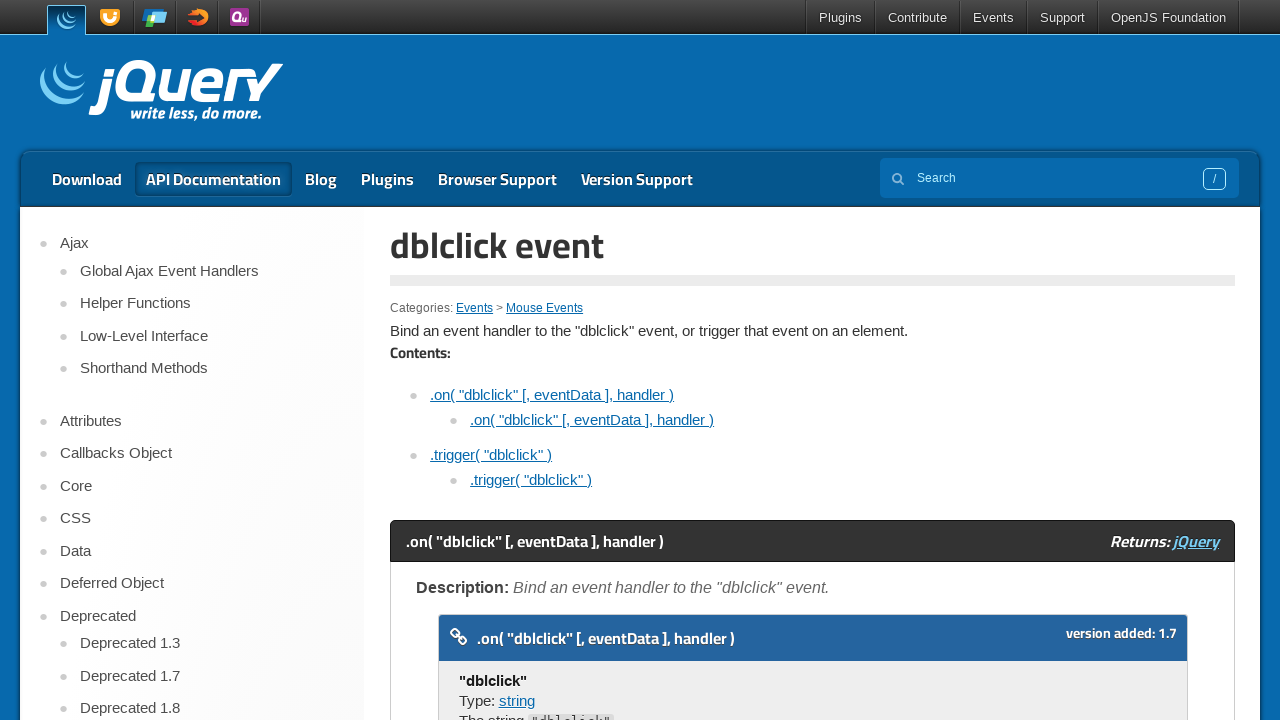

Located target div element inside iframe
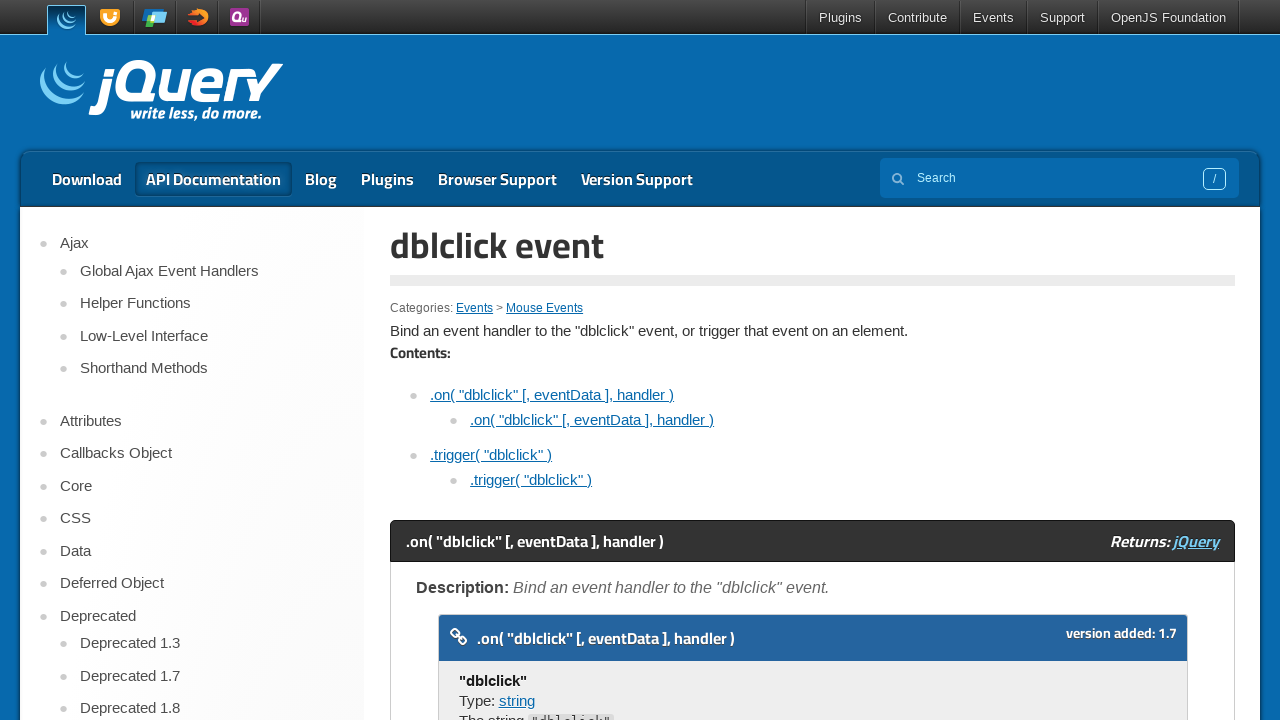

Target div element is ready
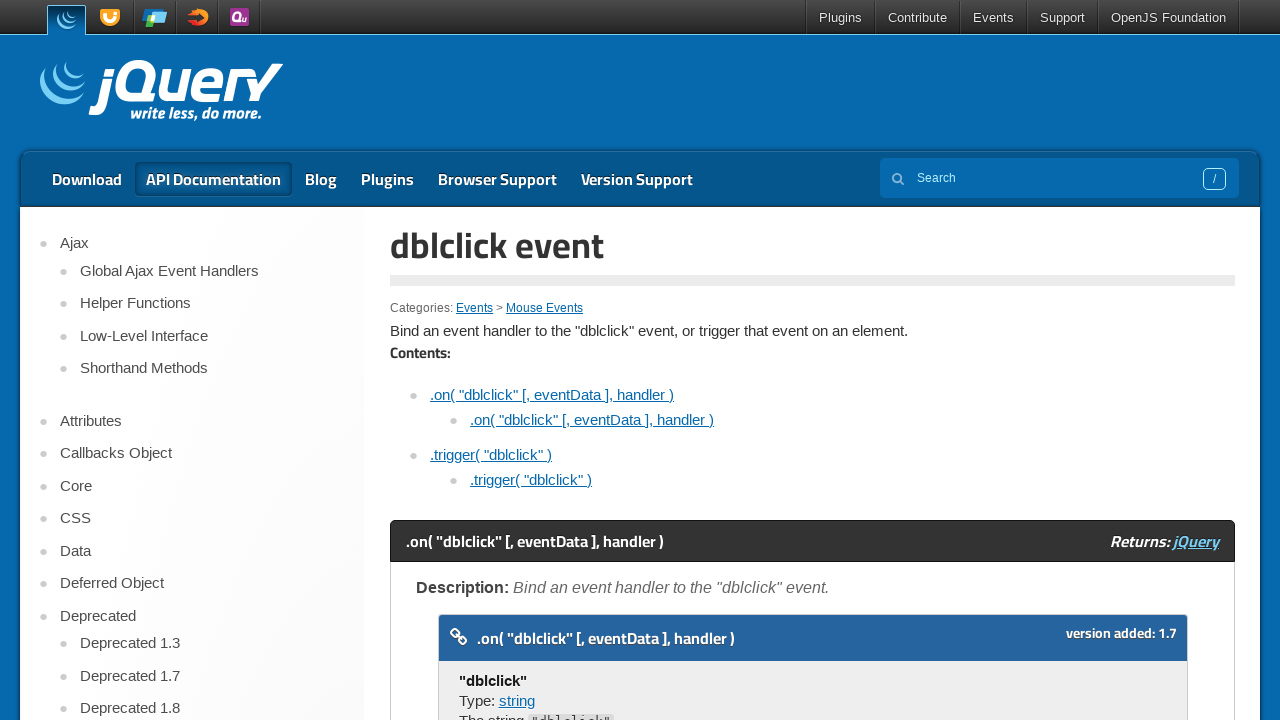

Scrolled target element into view
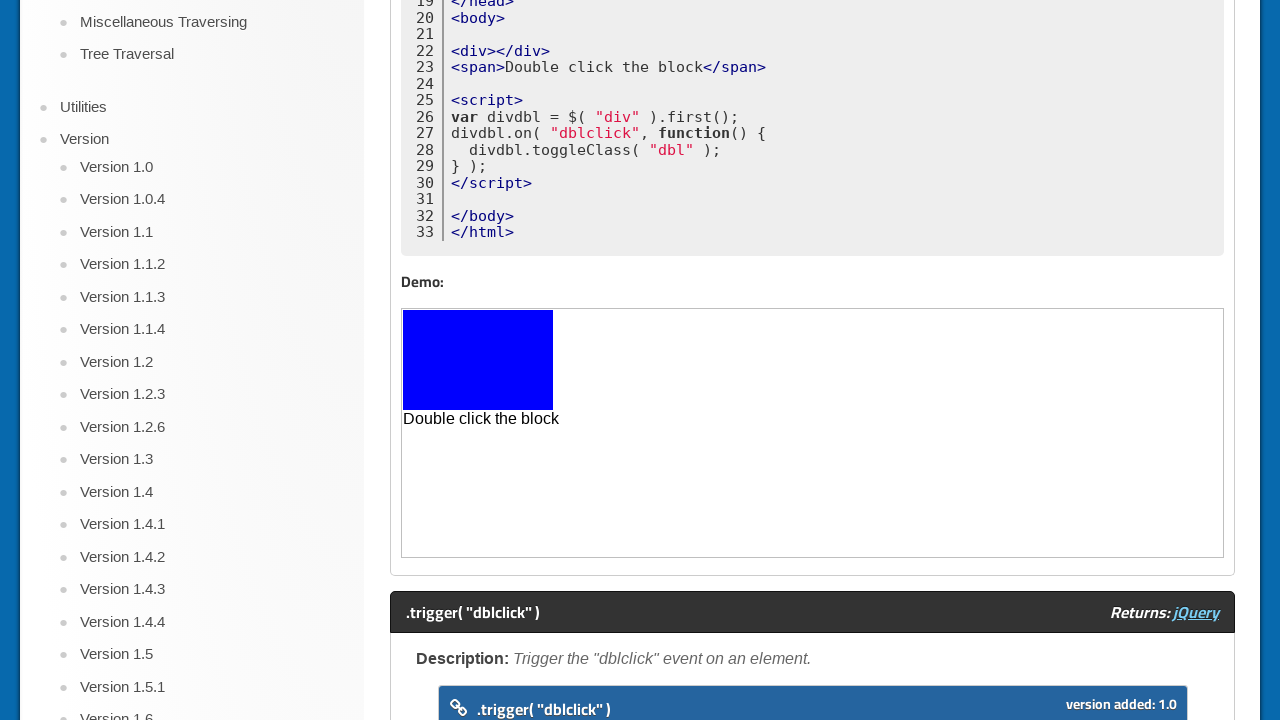

Double-clicked the target div element at (478, 360) on iframe >> nth=0 >> internal:control=enter-frame >> xpath=/html/body/div
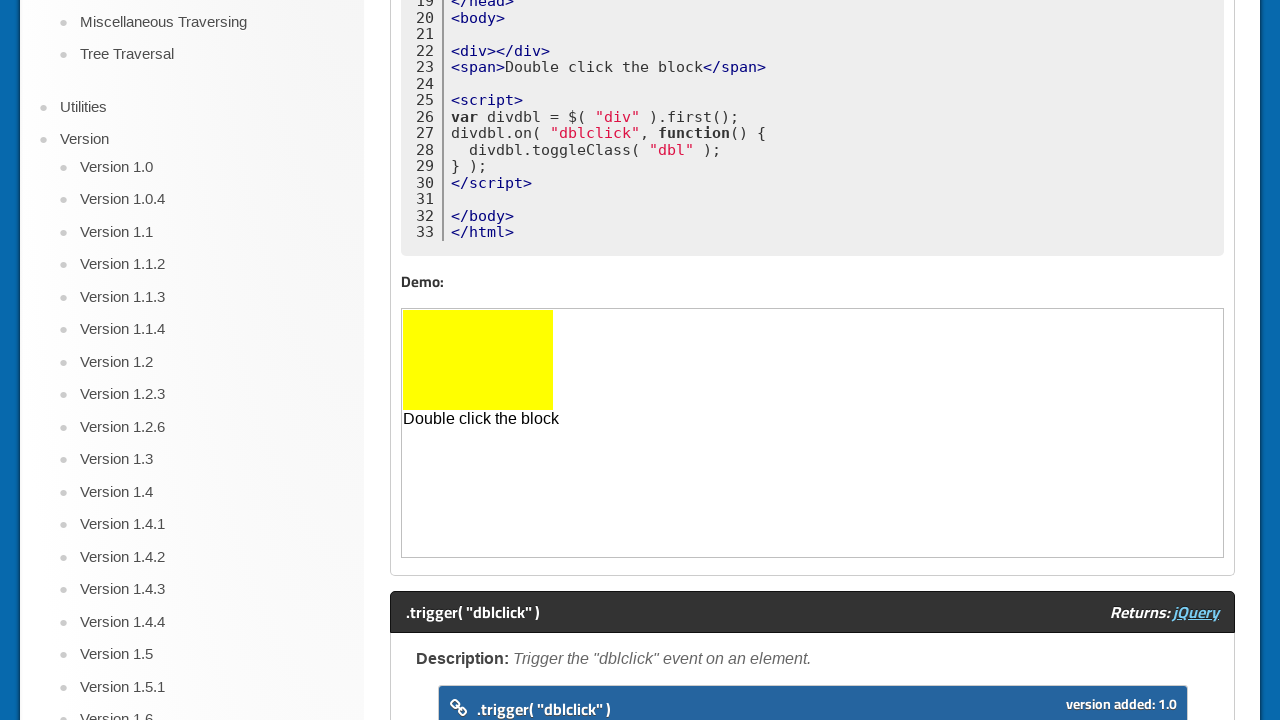

Waited 1 second to observe color change effect from double-click
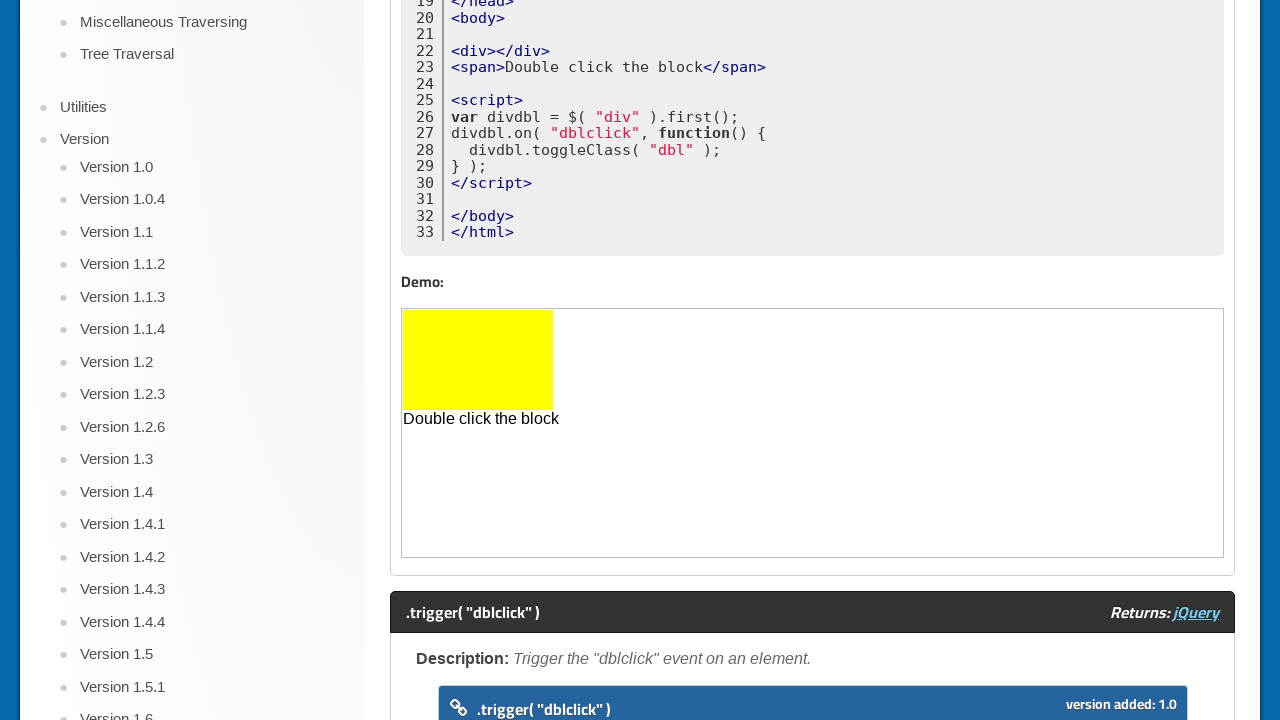

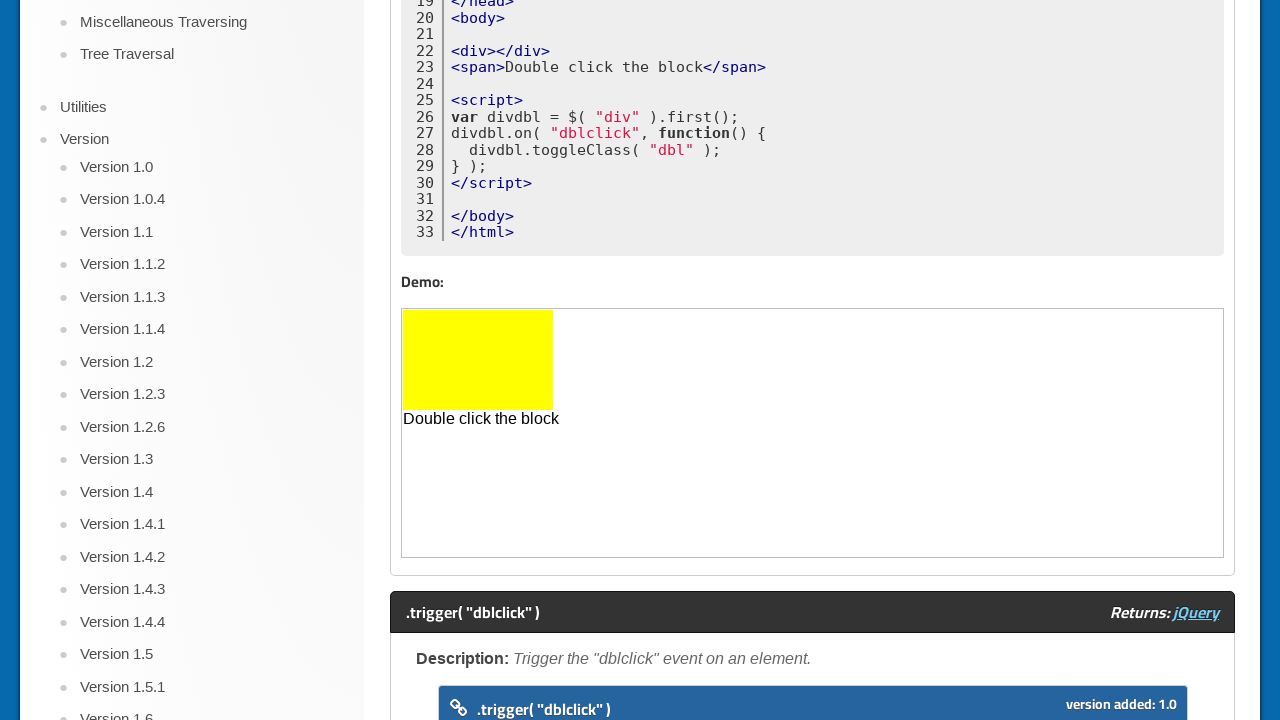